Tests iframe switching and JavaScript confirm dialog handling by clicking a button inside an iframe and accepting the alert

Starting URL: https://www.w3schools.com/js/tryit.asp?filename=tryjs_confirm

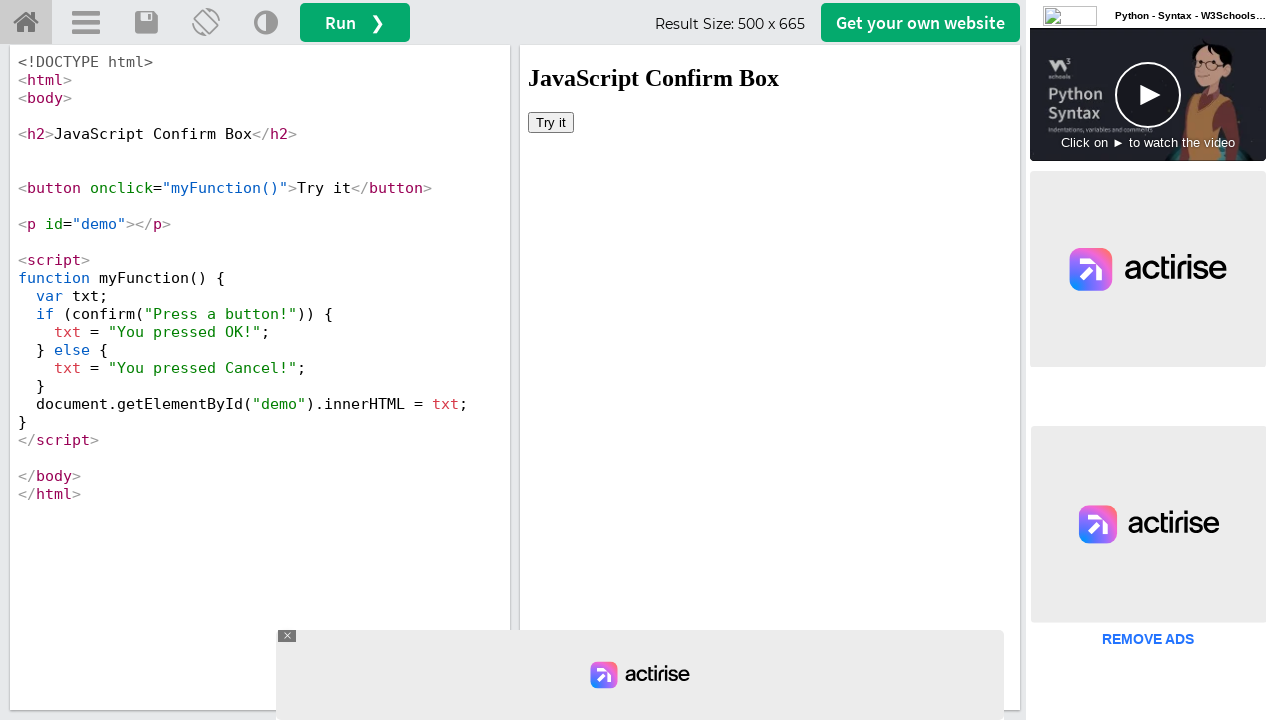

Located iframe with id 'iframeResult'
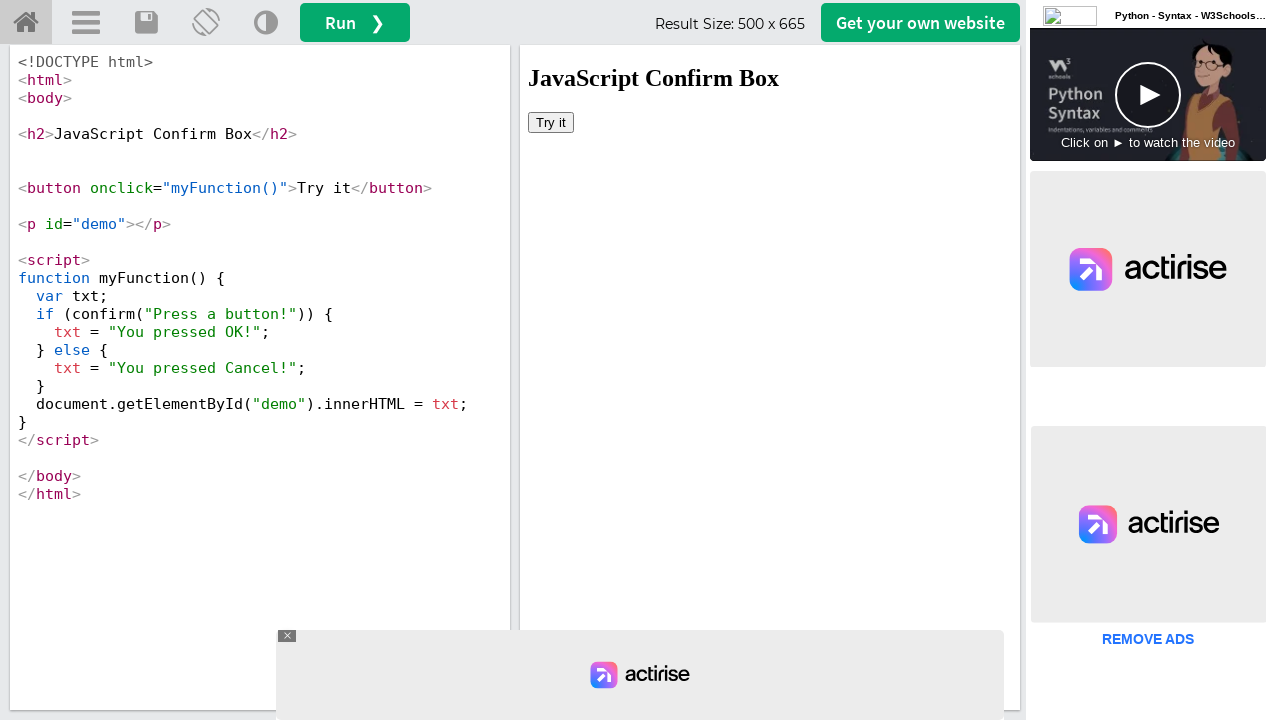

Set up dialog handler to accept confirm dialogs
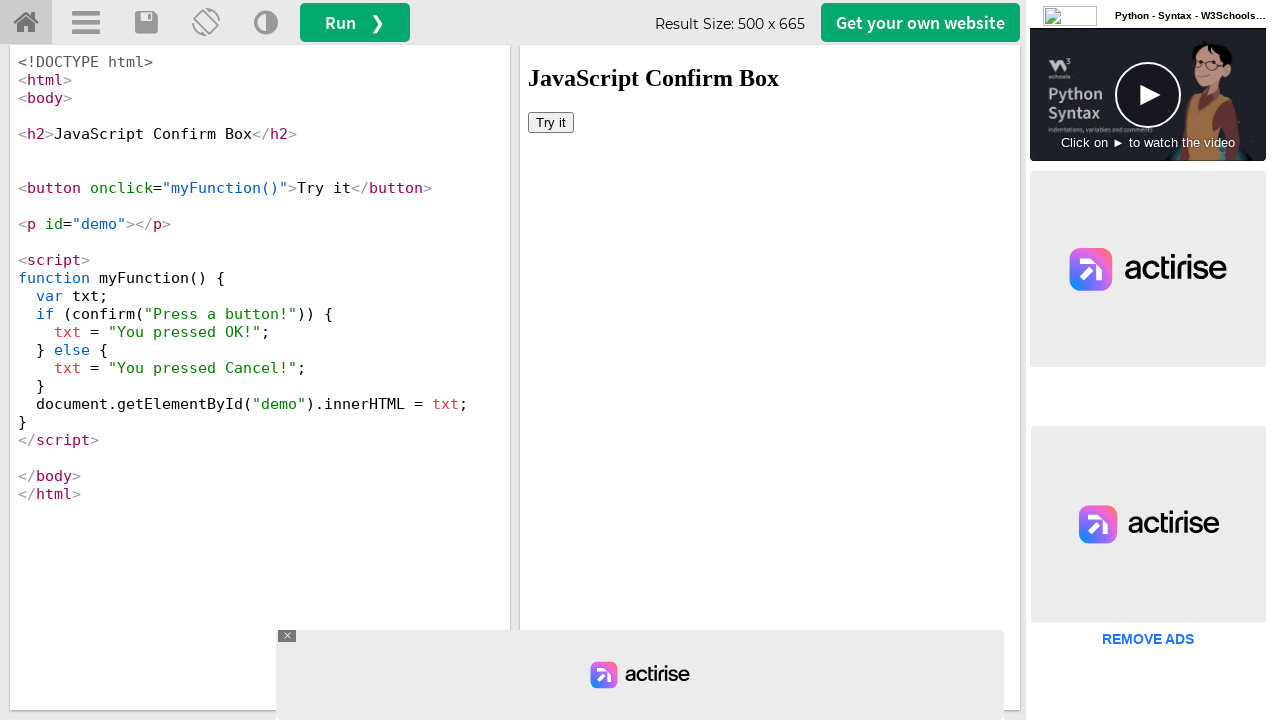

Clicked button inside iframe that triggers confirm dialog at (551, 122) on #iframeResult >> internal:control=enter-frame >> xpath=//button[@onclick='myFunc
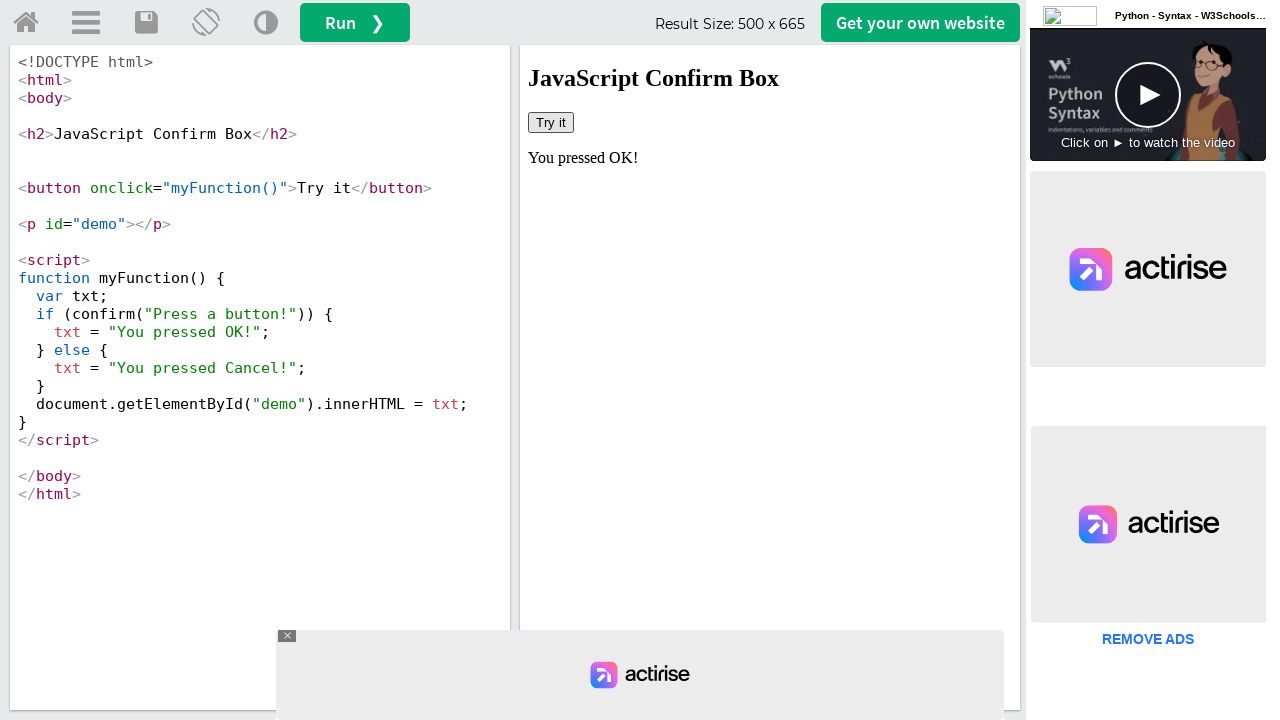

Waited for demo element to be visible after accepting confirm dialog
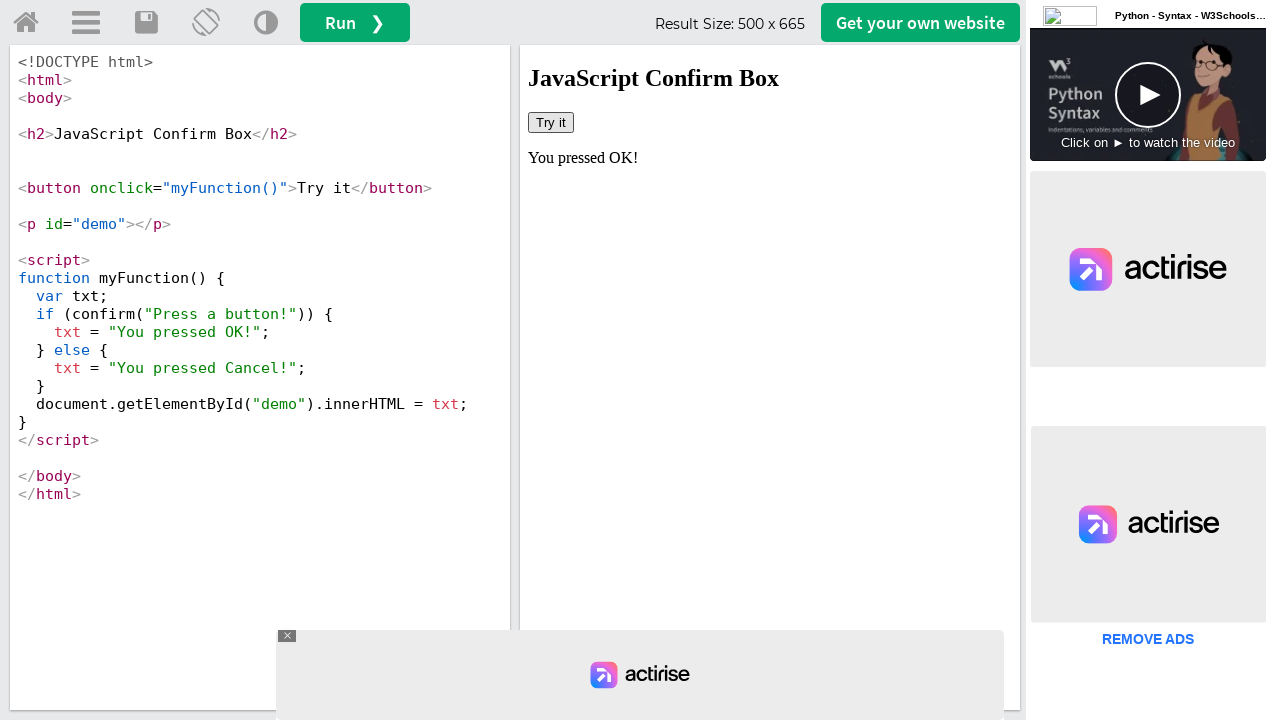

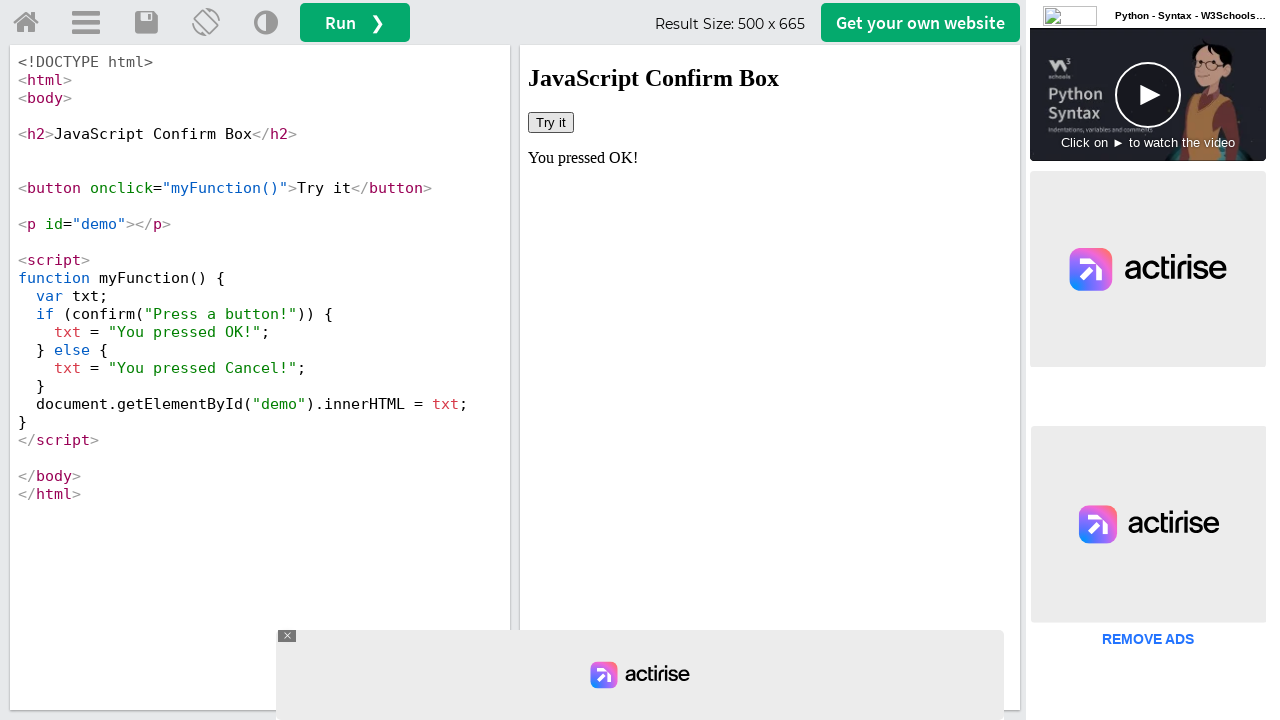